Tests hover functionality by navigating to the hovers page and hovering over a user image to reveal hidden profile information

Starting URL: https://the-internet.herokuapp.com/

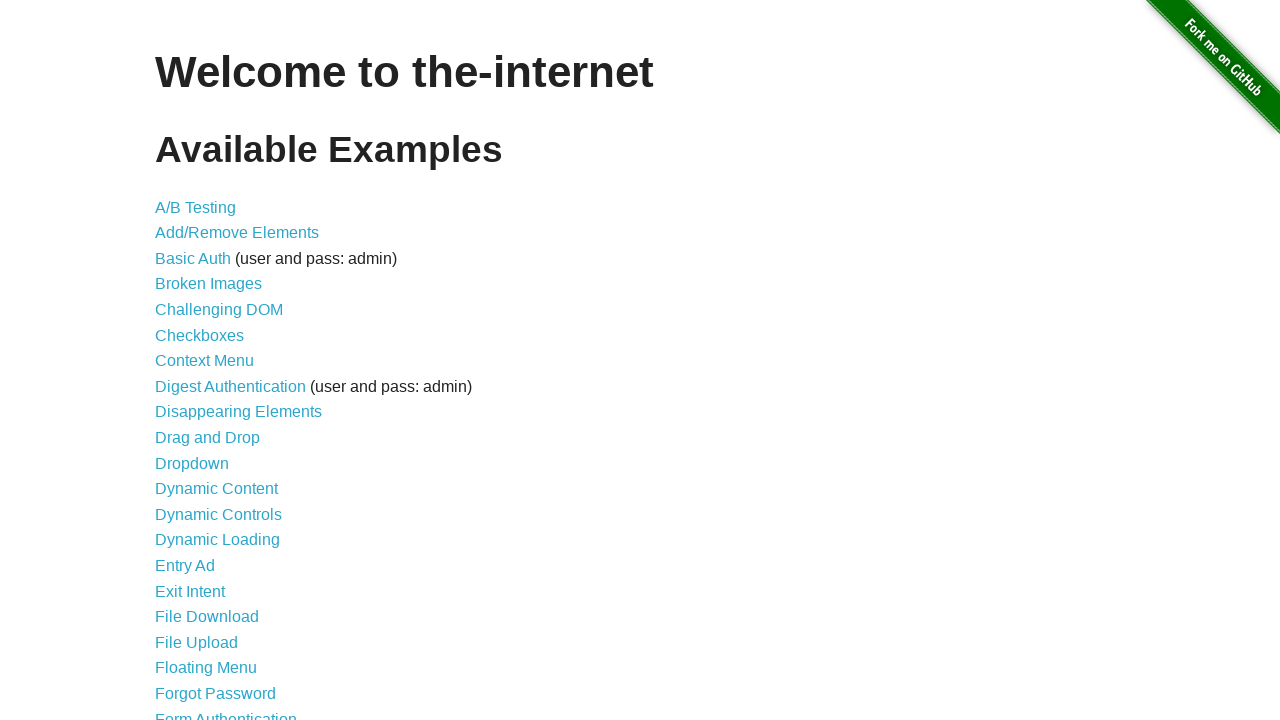

Clicked on Hovers link in navigation menu at (180, 360) on xpath=//*[@id='content']/ul/li[25]/a
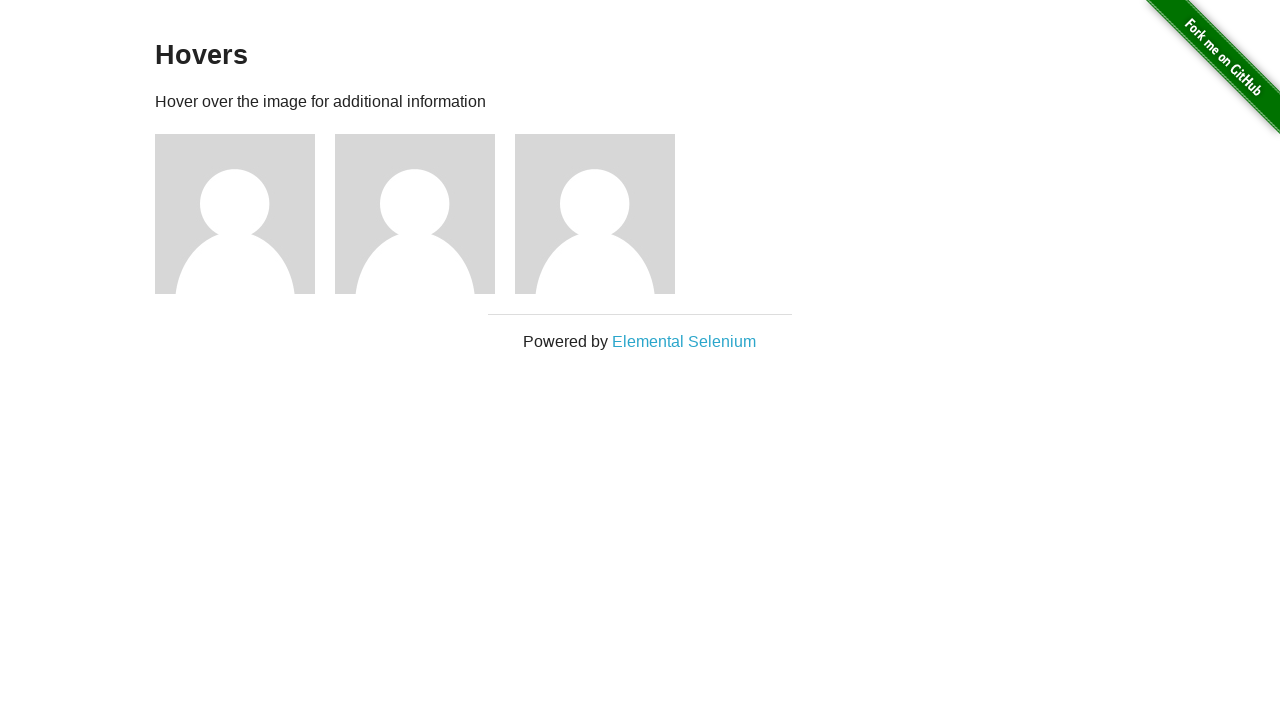

Hovered over the first user image at (235, 214) on xpath=//*[@id='content']/div/div[1]/img
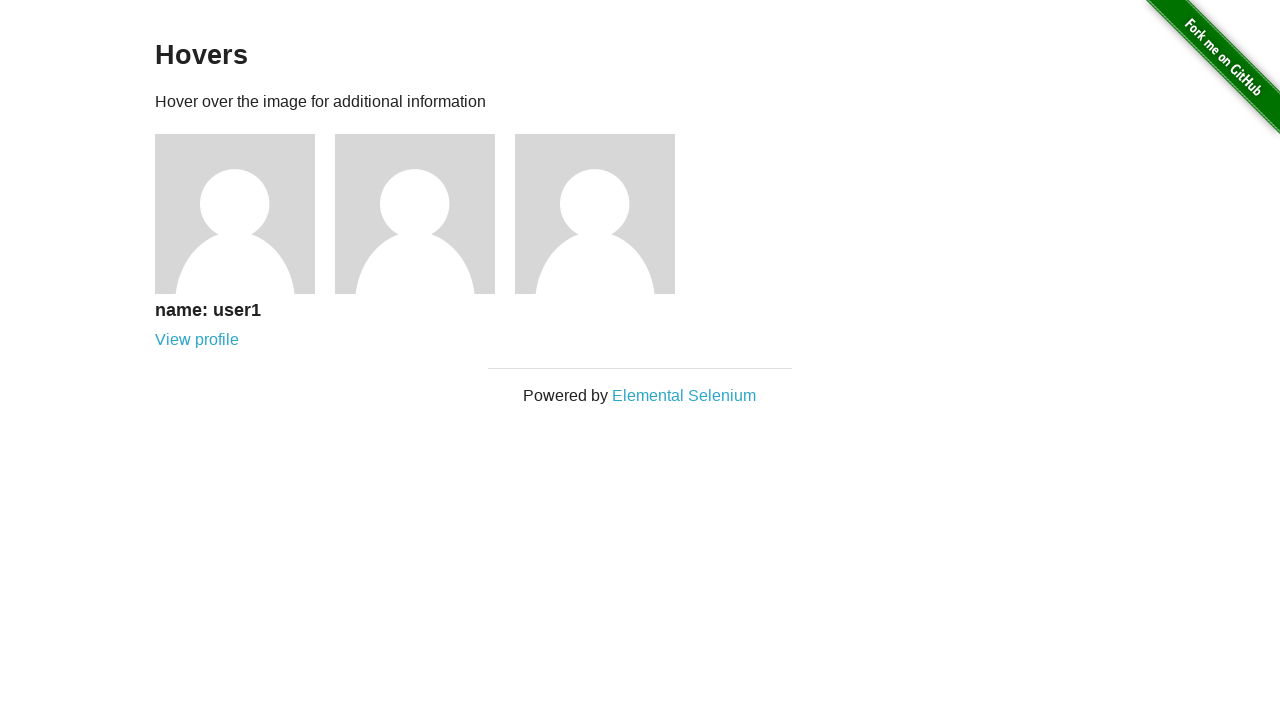

Hidden profile information appeared after hover
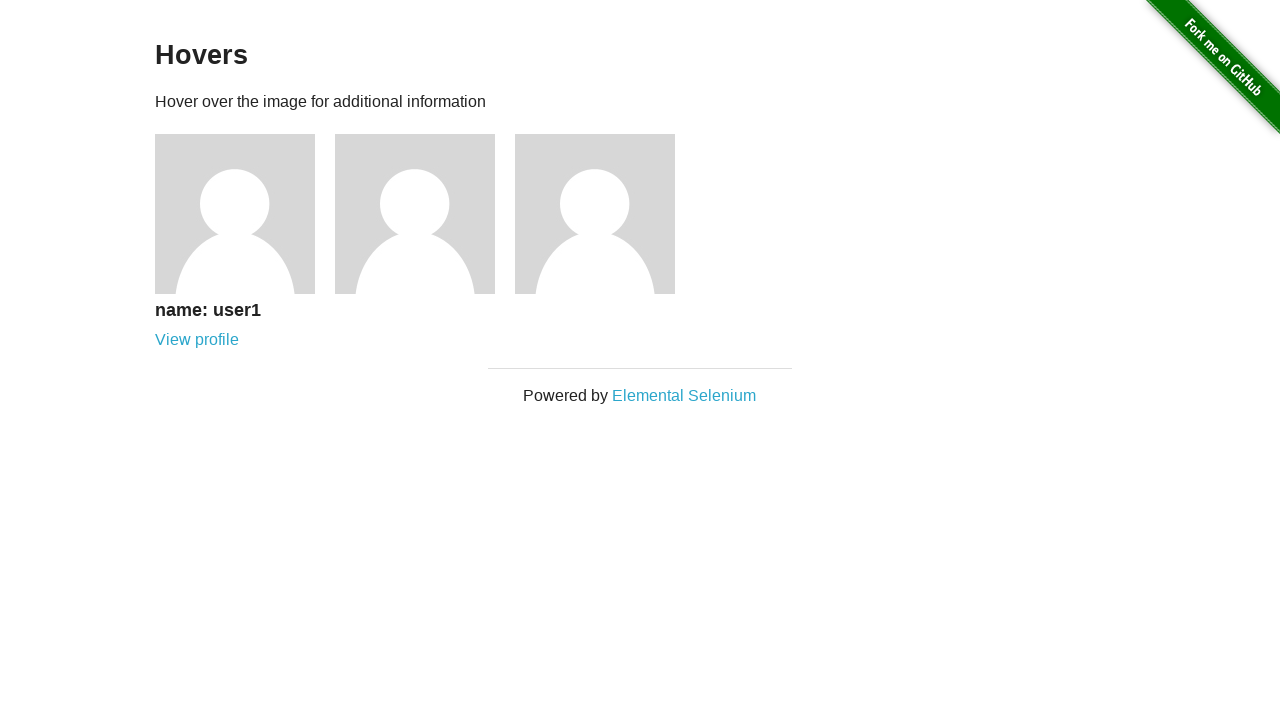

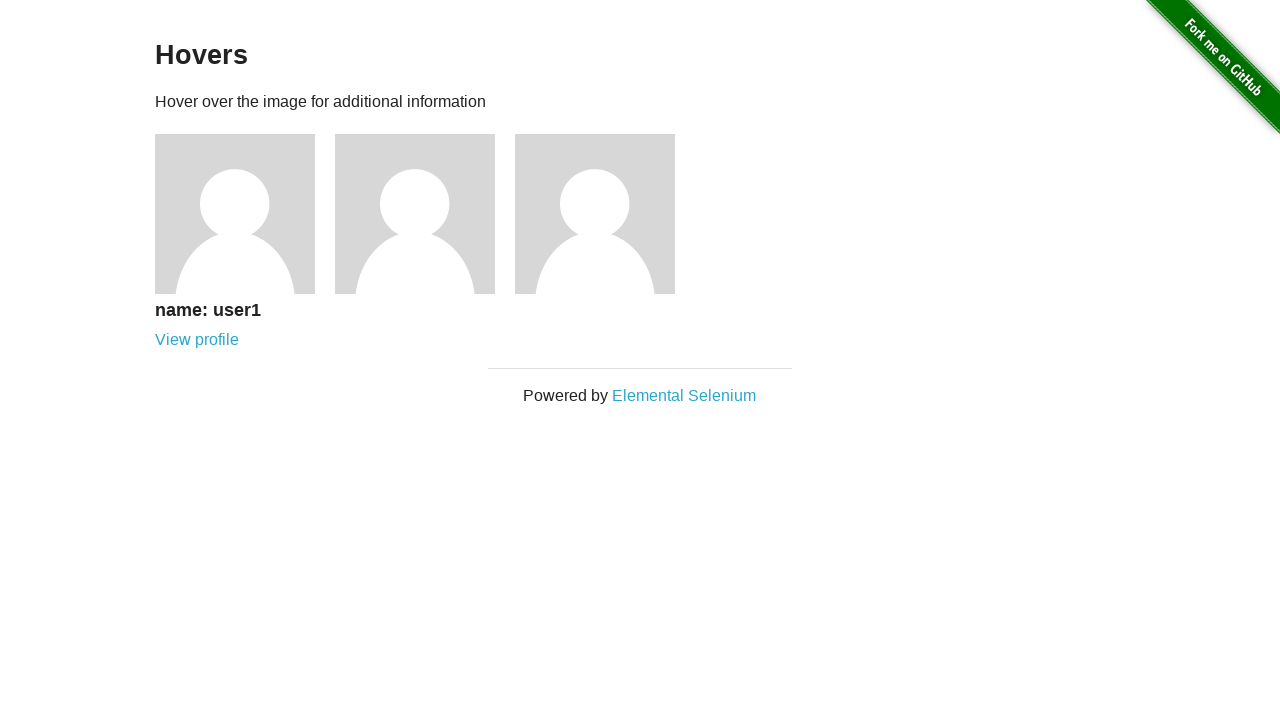